Navigates to Sina Finance USD/CNY exchange rate page and verifies the quote information element is displayed

Starting URL: http://finance.sina.com.cn/money/forex/hq/USDCNY.shtml

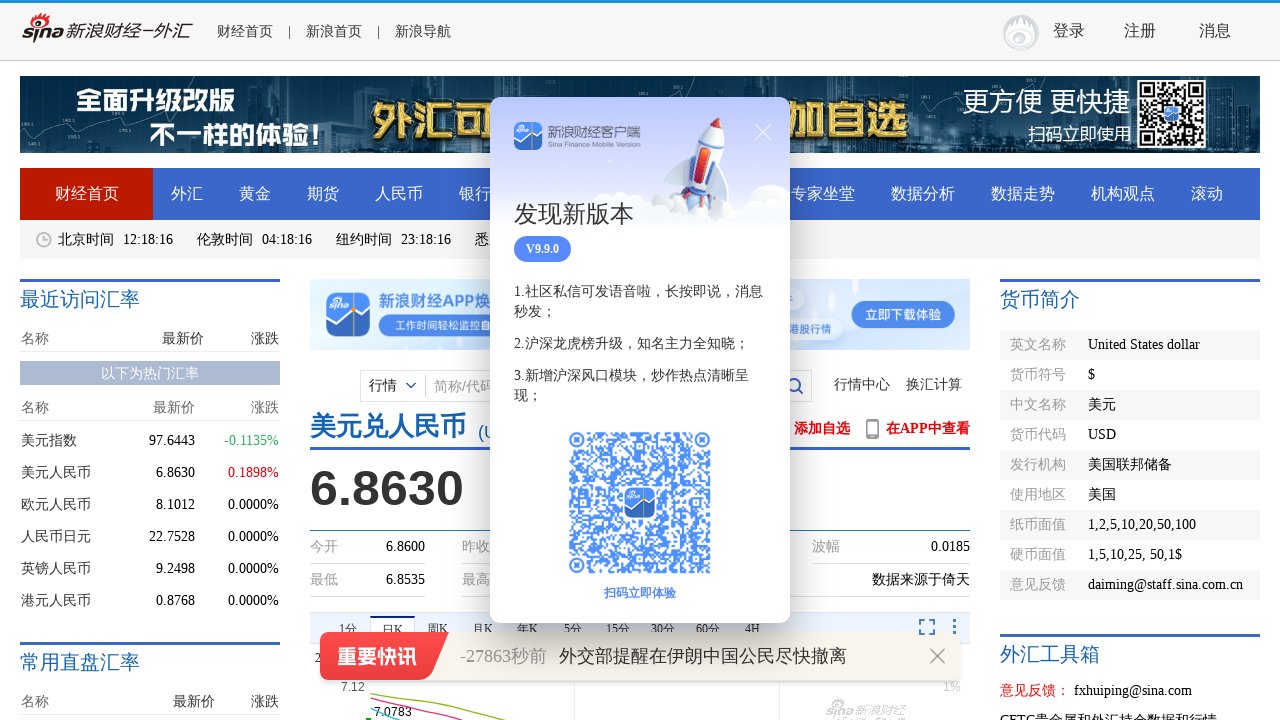

Waited for exchange rate quote wrapper element to be visible
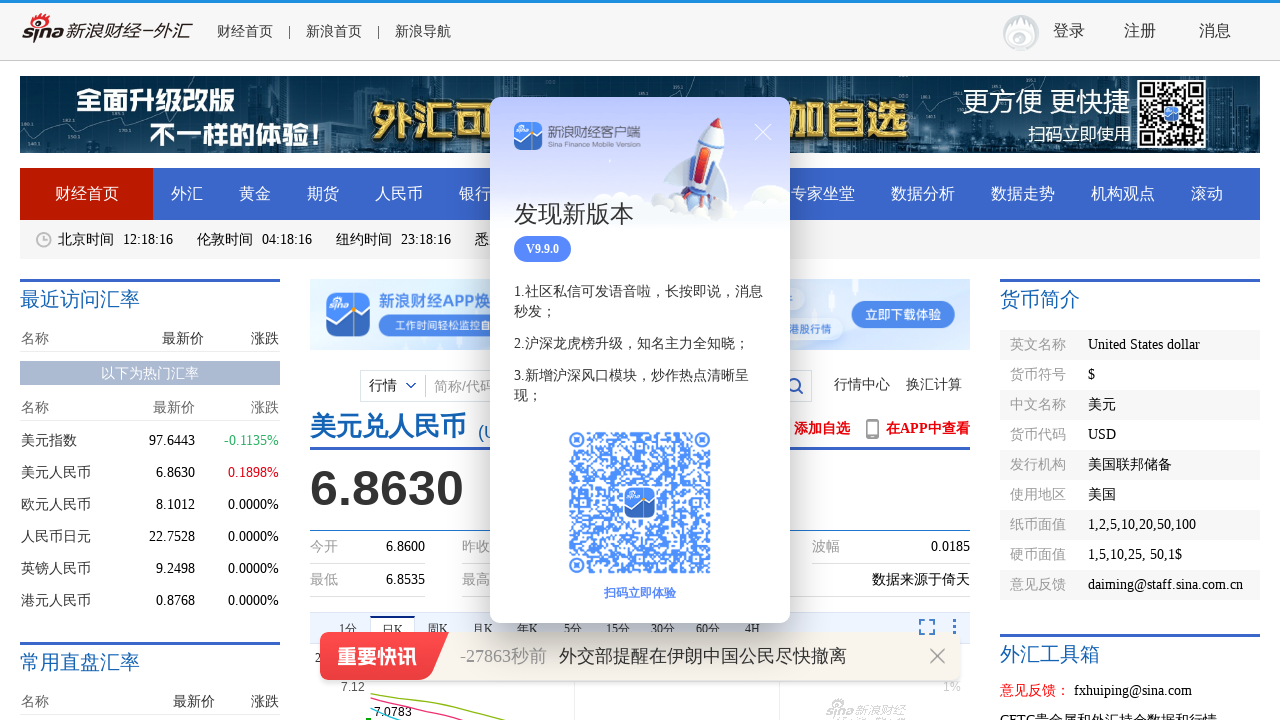

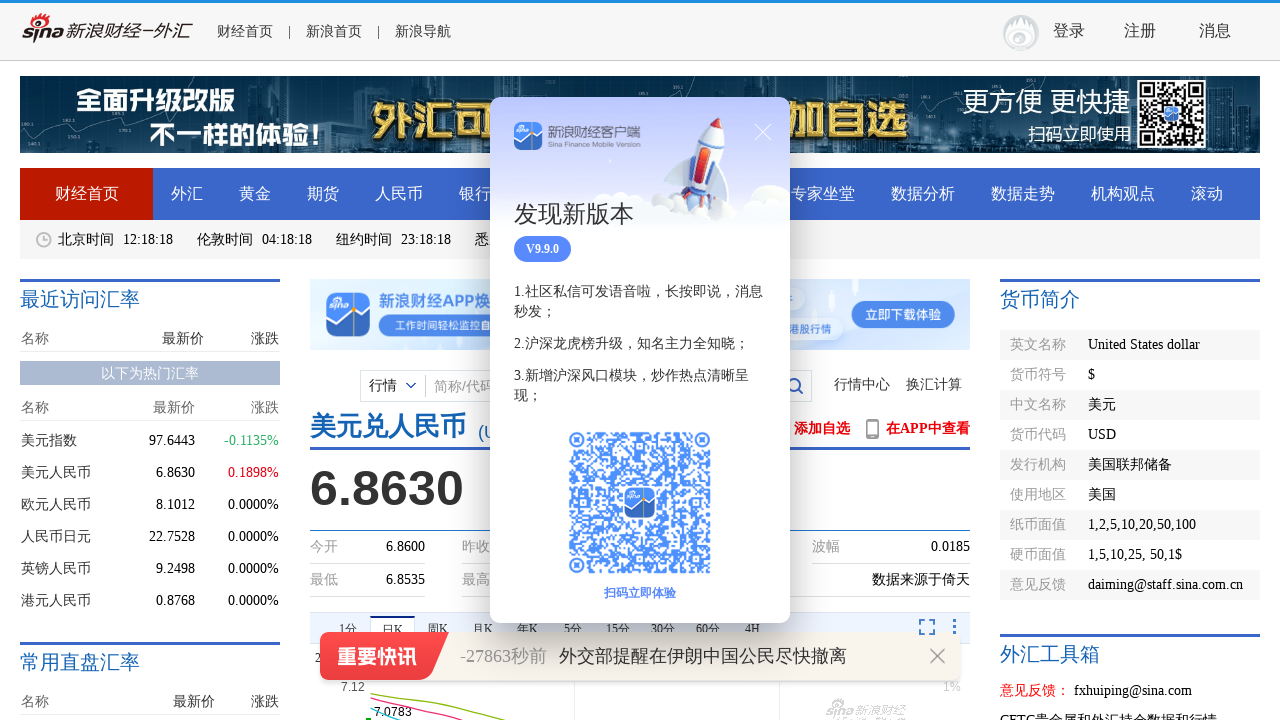